Navigates to Form Authentication page and verifies the URL is correct

Starting URL: https://the-internet.herokuapp.com/

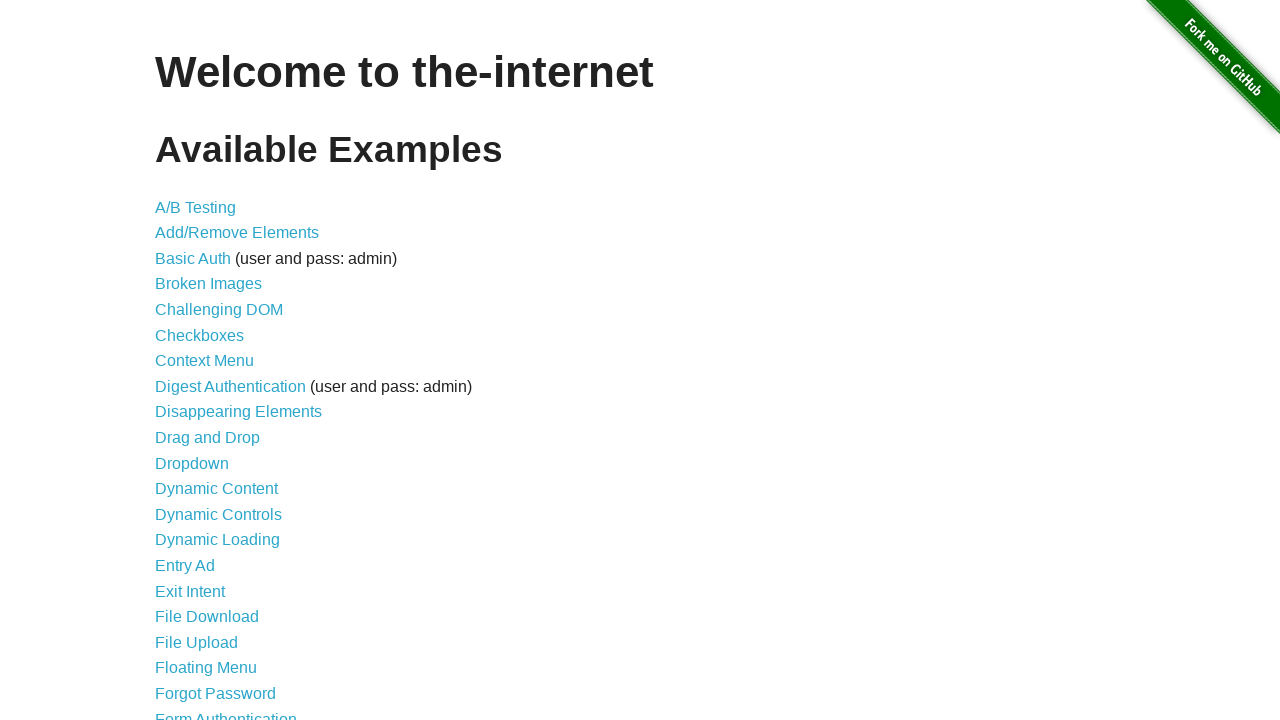

Clicked on Form Authentication link at (226, 712) on xpath=//a[contains(@href, "/login")]
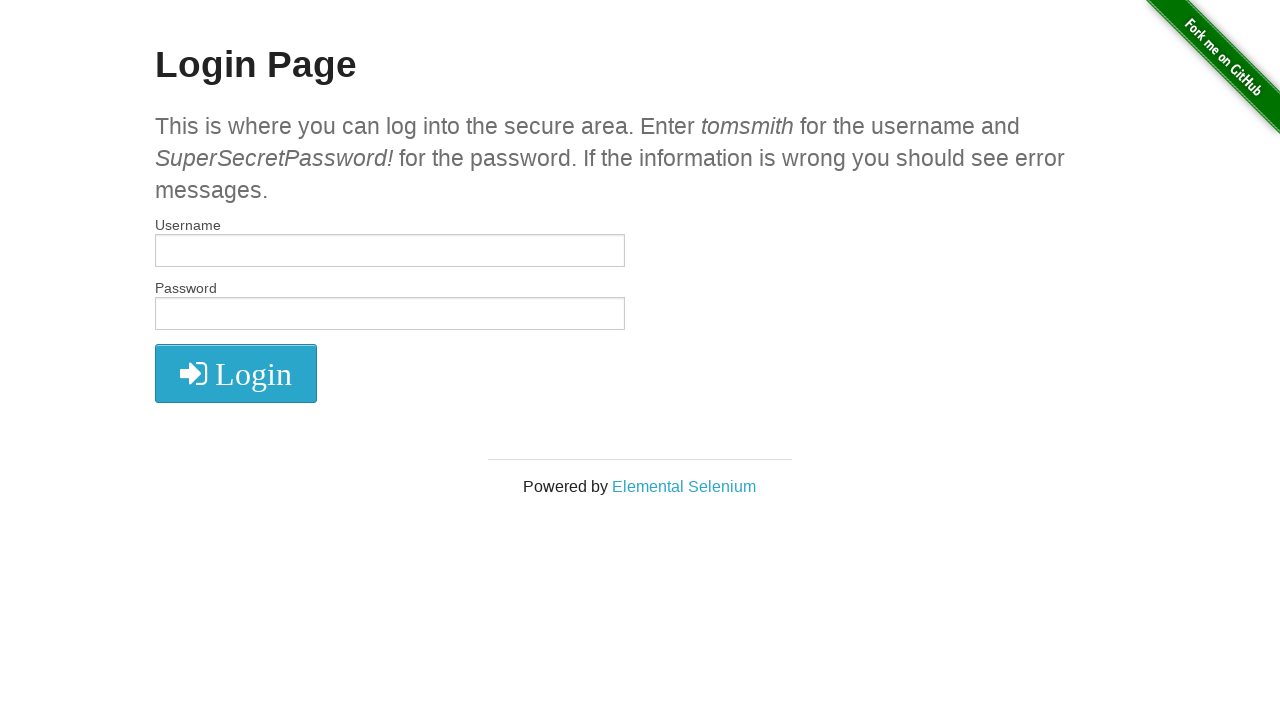

Verified URL is correct: https://the-internet.herokuapp.com/login
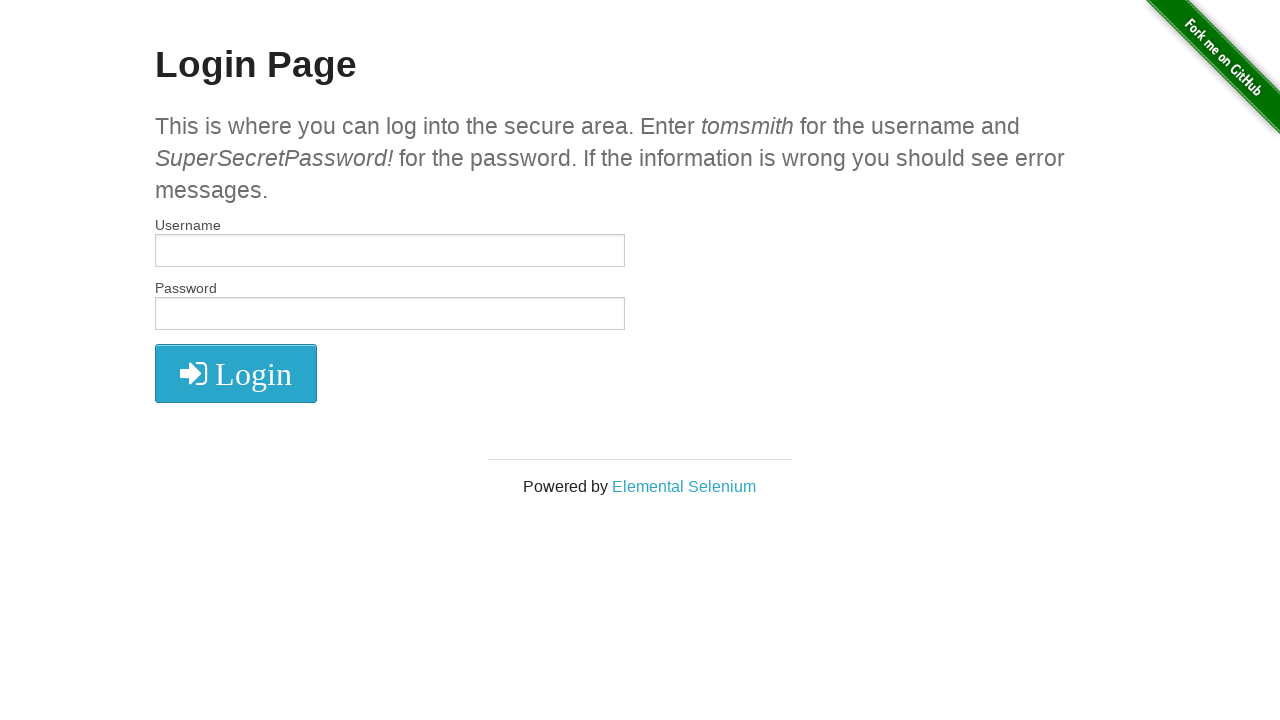

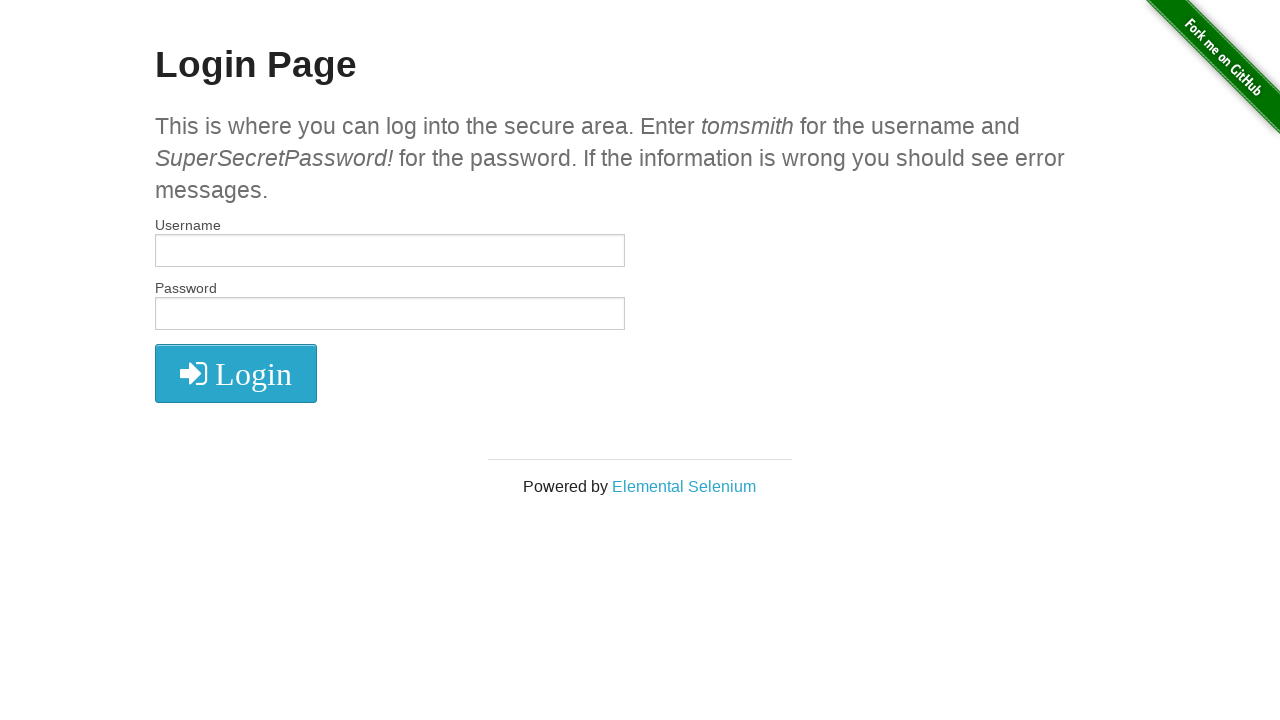